Tests drag and drop functionality by dragging element A onto element B and verifying the order changes

Starting URL: https://the-internet.herokuapp.com/

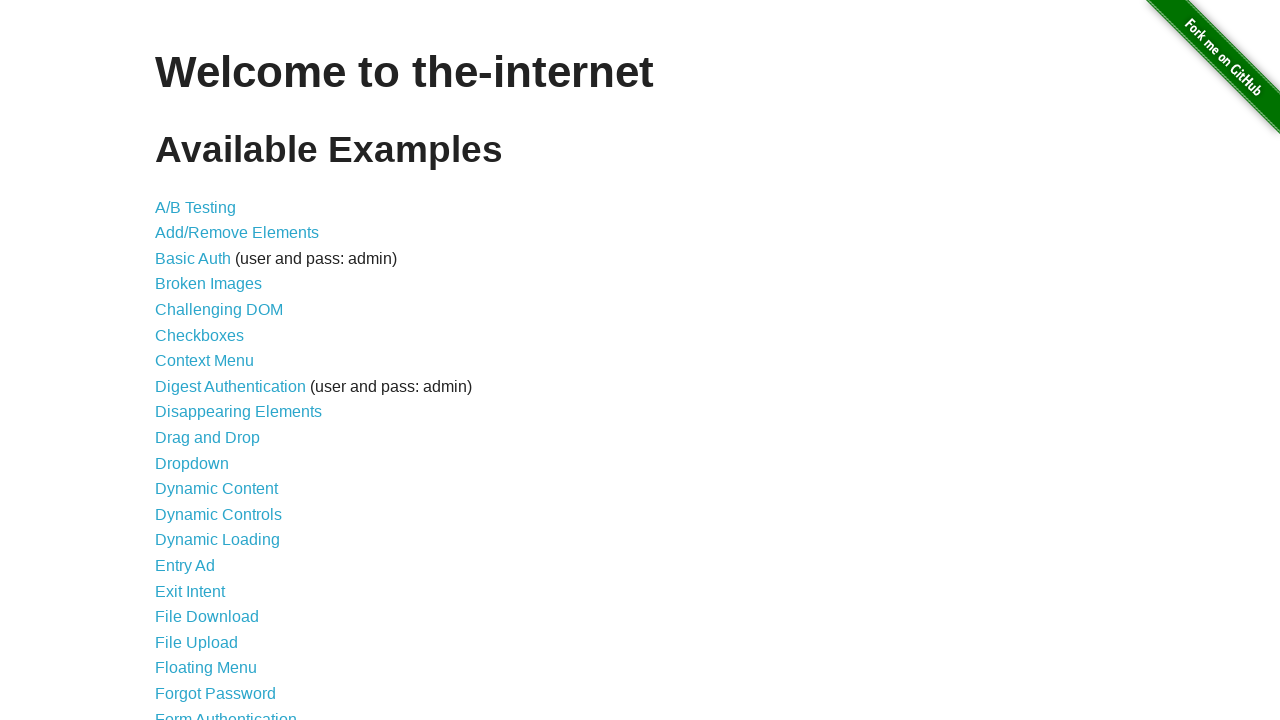

Clicked on Drag and Drop link at (208, 438) on a[href='/drag_and_drop']
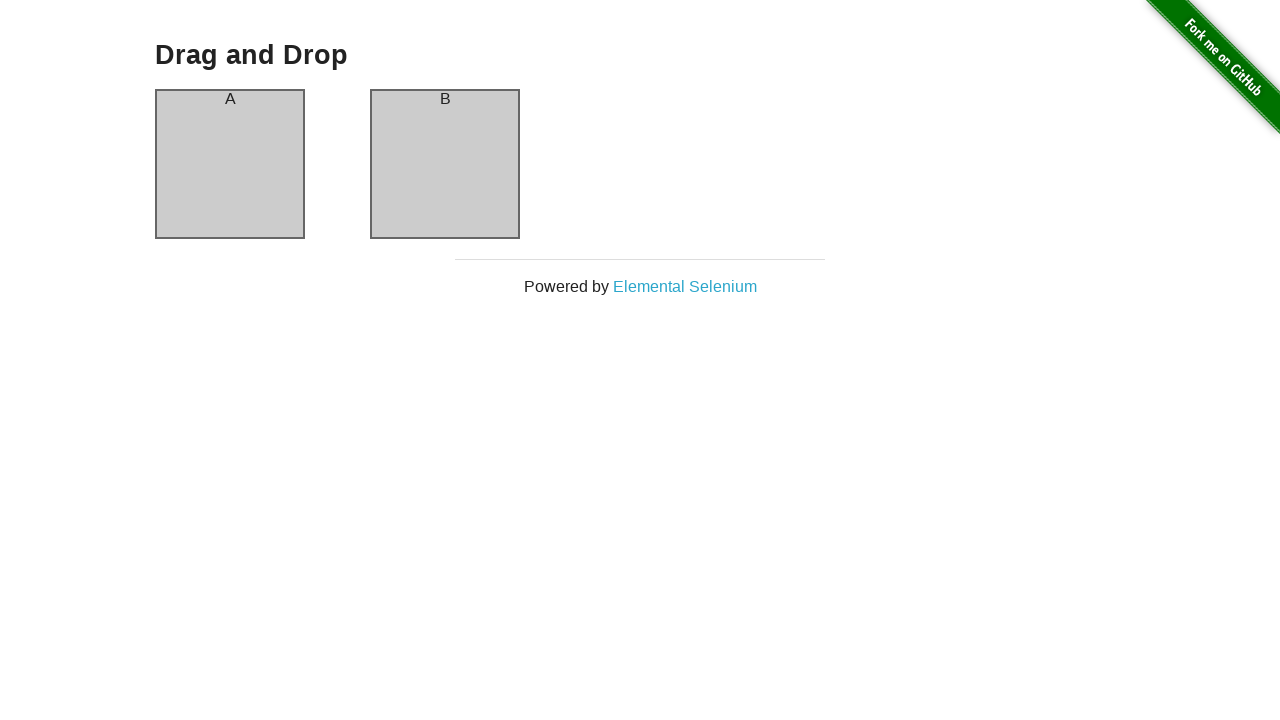

Drag and drop elements loaded (element A visible)
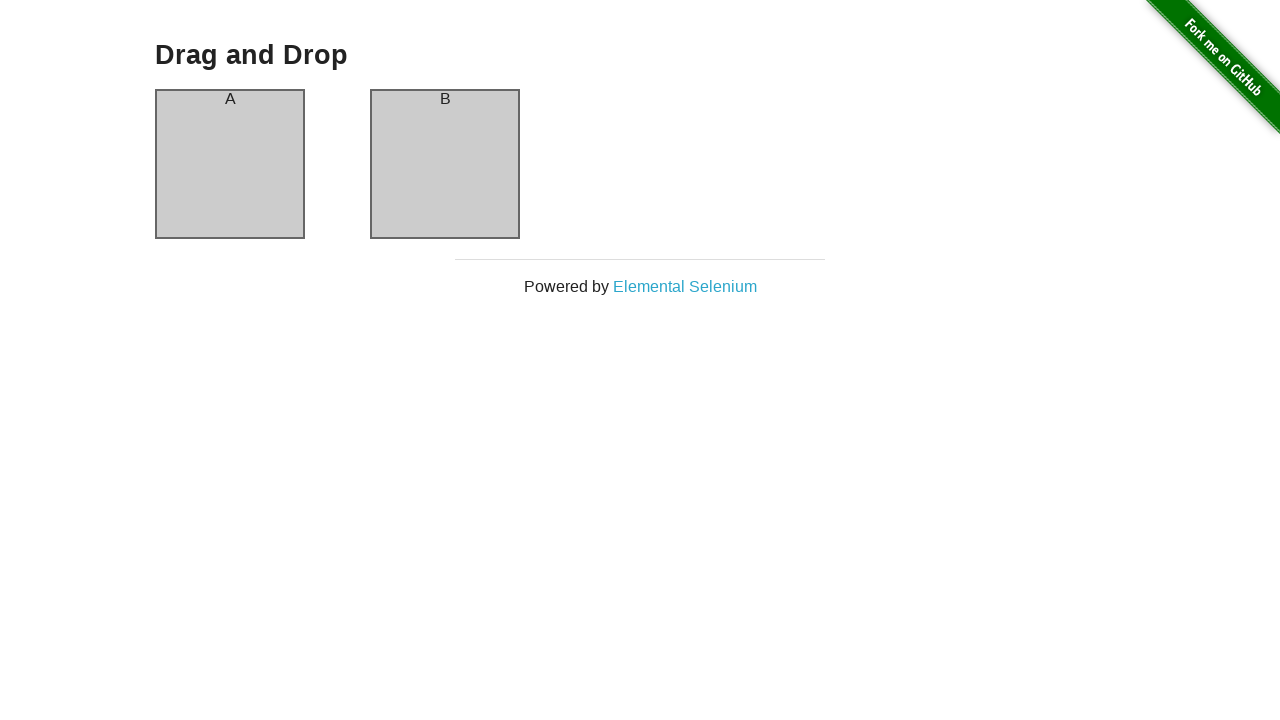

Dragged element A onto element B at (445, 164)
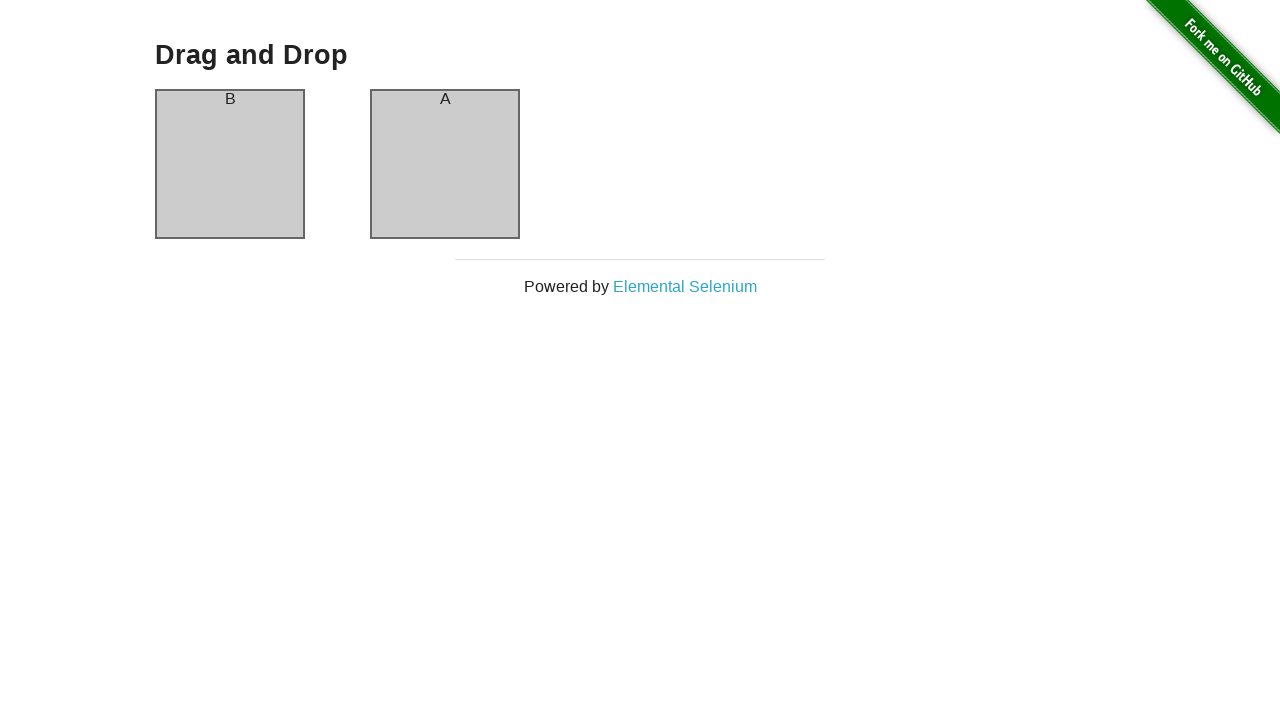

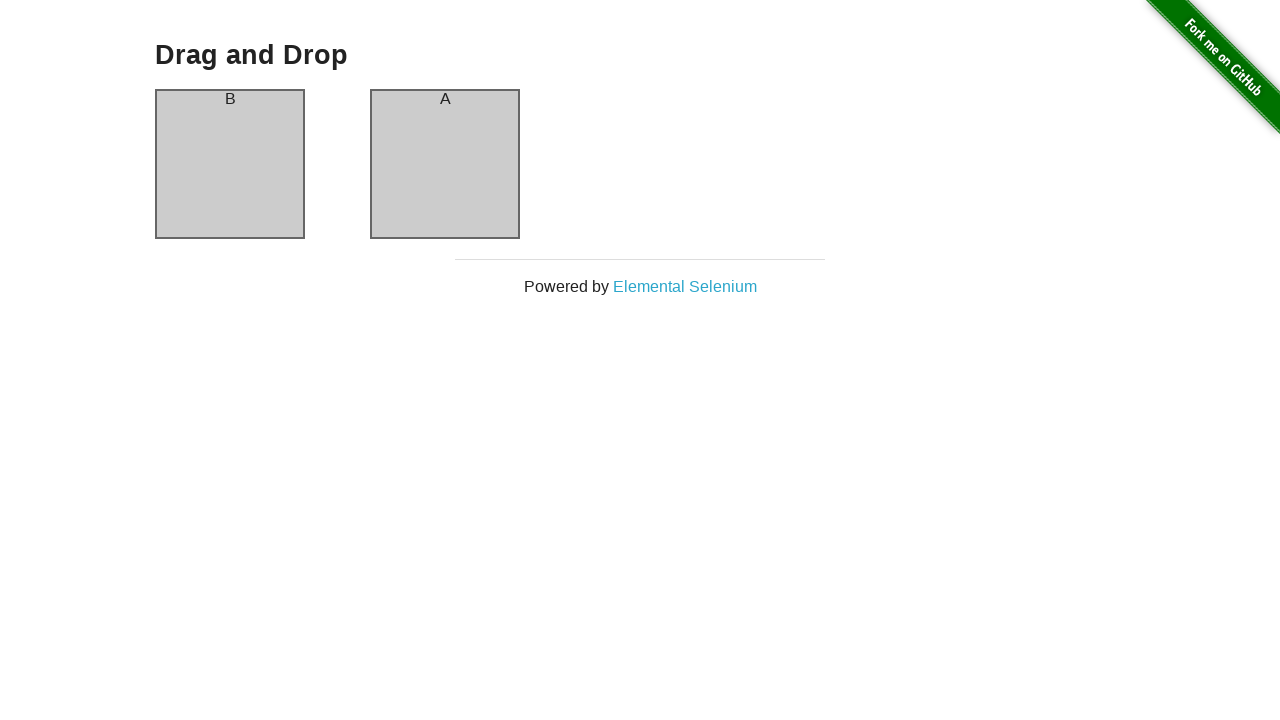